Tests various alert types on a demo page by triggering and interacting with simple alerts, confirmation dialogs, and prompt alerts

Starting URL: http://demo.automationtesting.in/Alerts.html

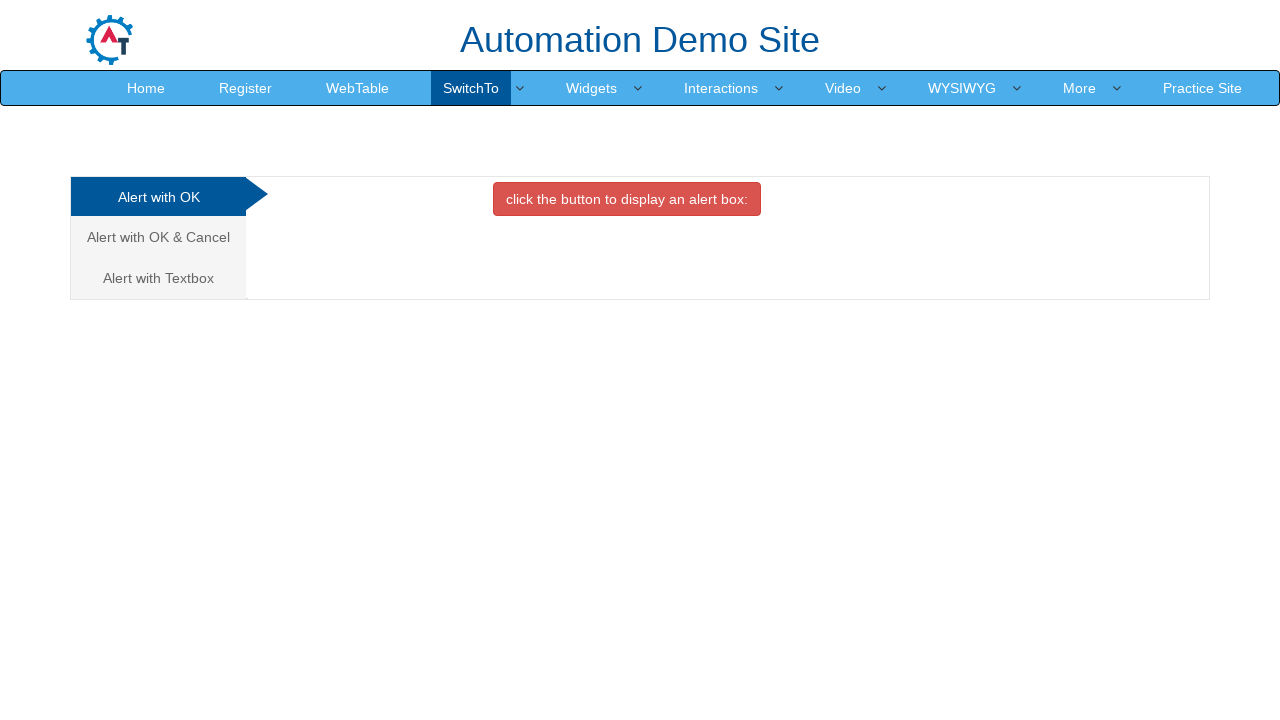

Clicked on 'analystic' link to navigate to simple alert tab at (158, 197) on xpath=//a[@class='analystic']
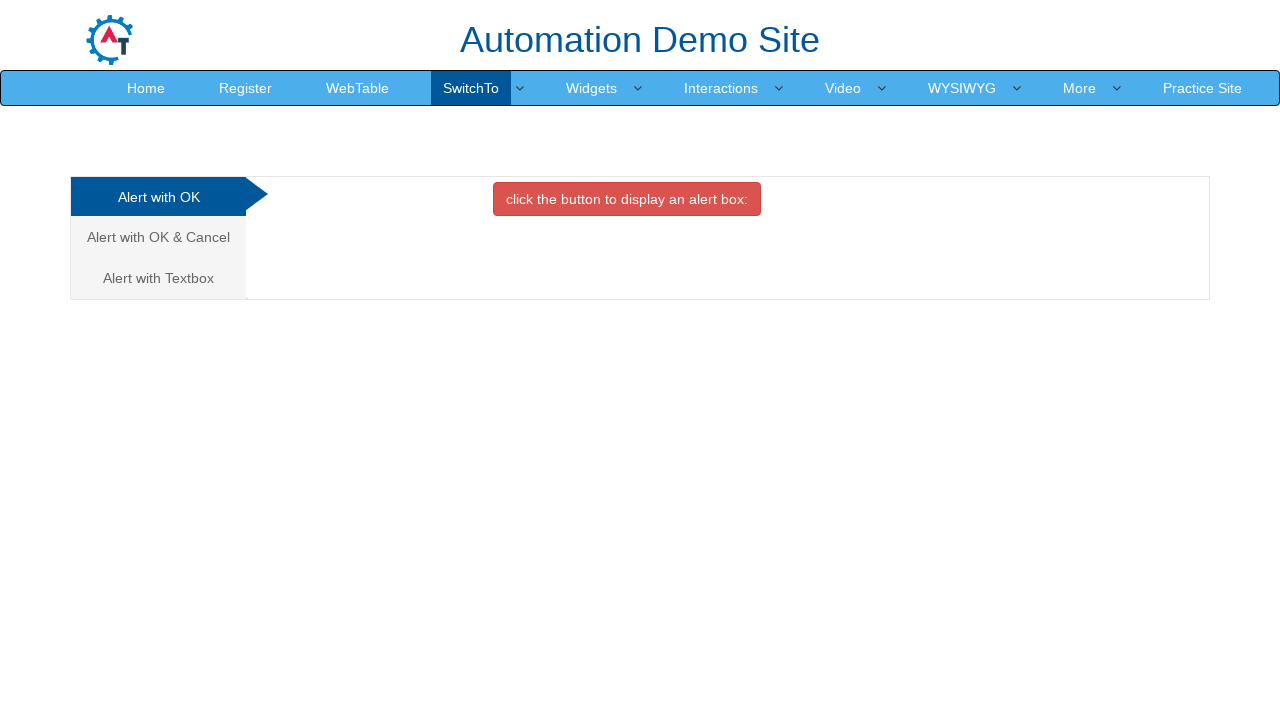

Clicked button to trigger simple alert at (627, 199) on xpath=//button[@class='btn btn-danger']
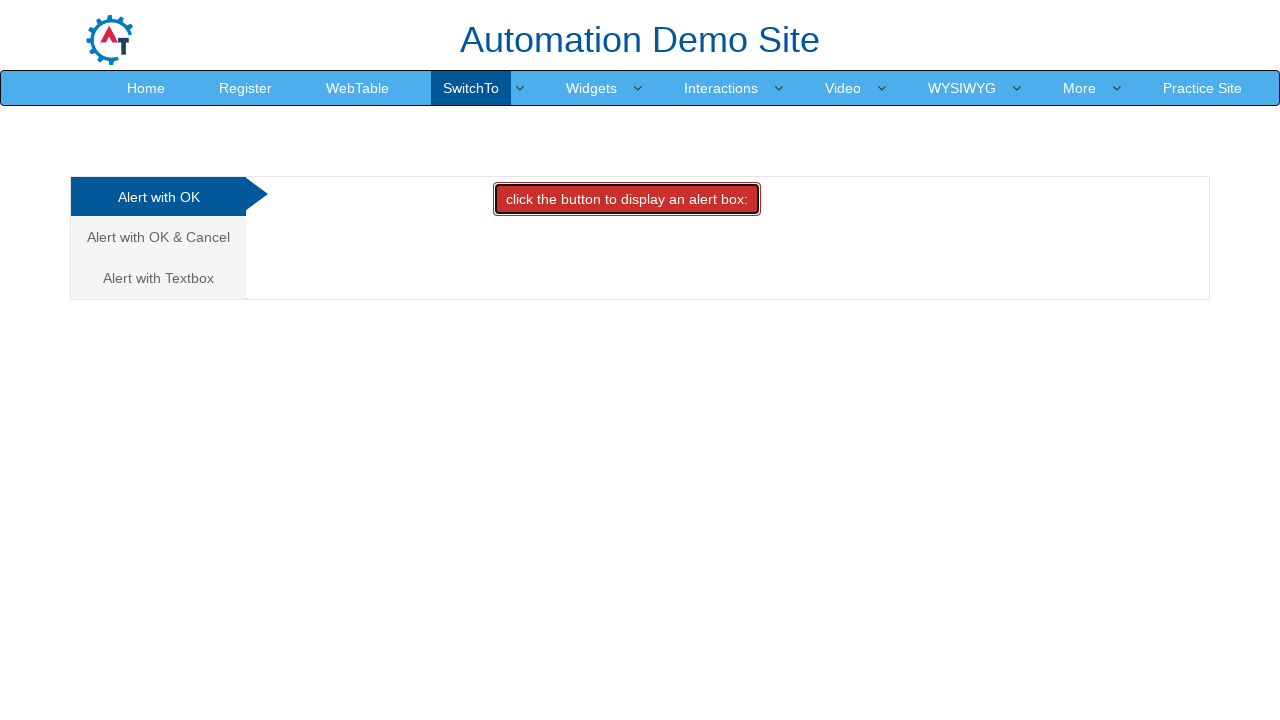

Dismissed simple alert dialog
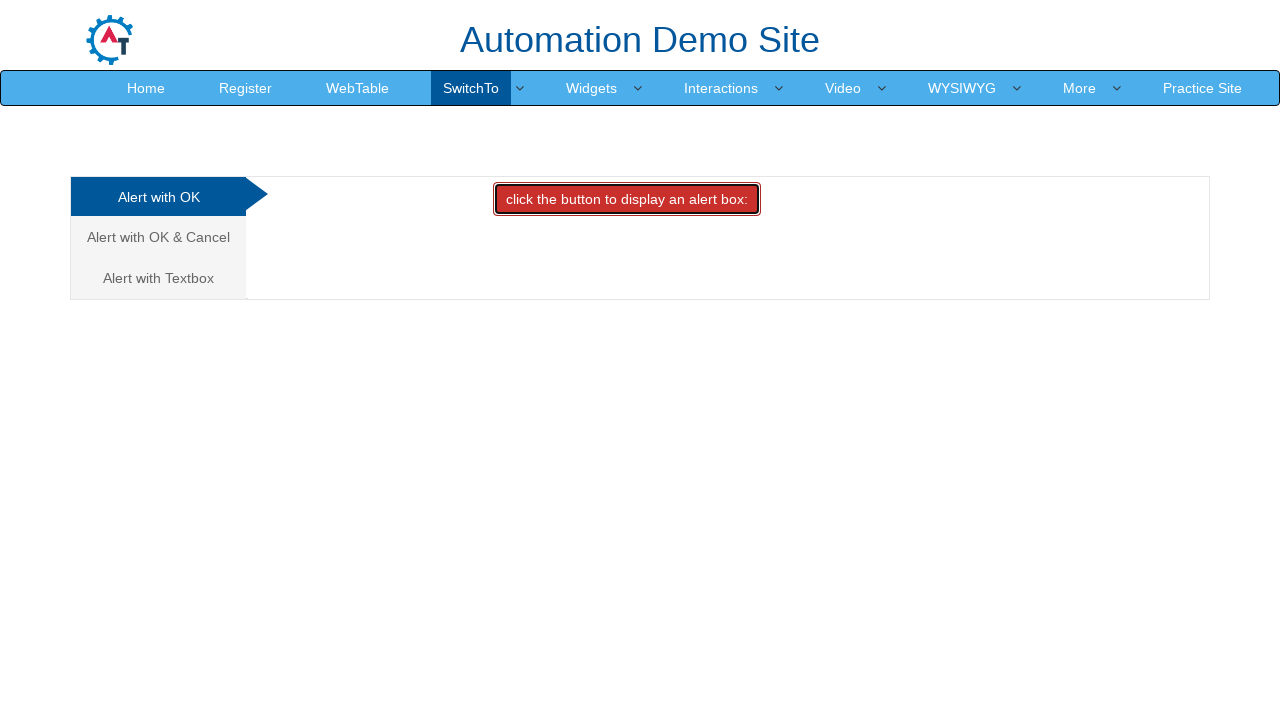

Clicked on confirmation alert tab at (158, 237) on xpath=//a[@href='#CancelTab']
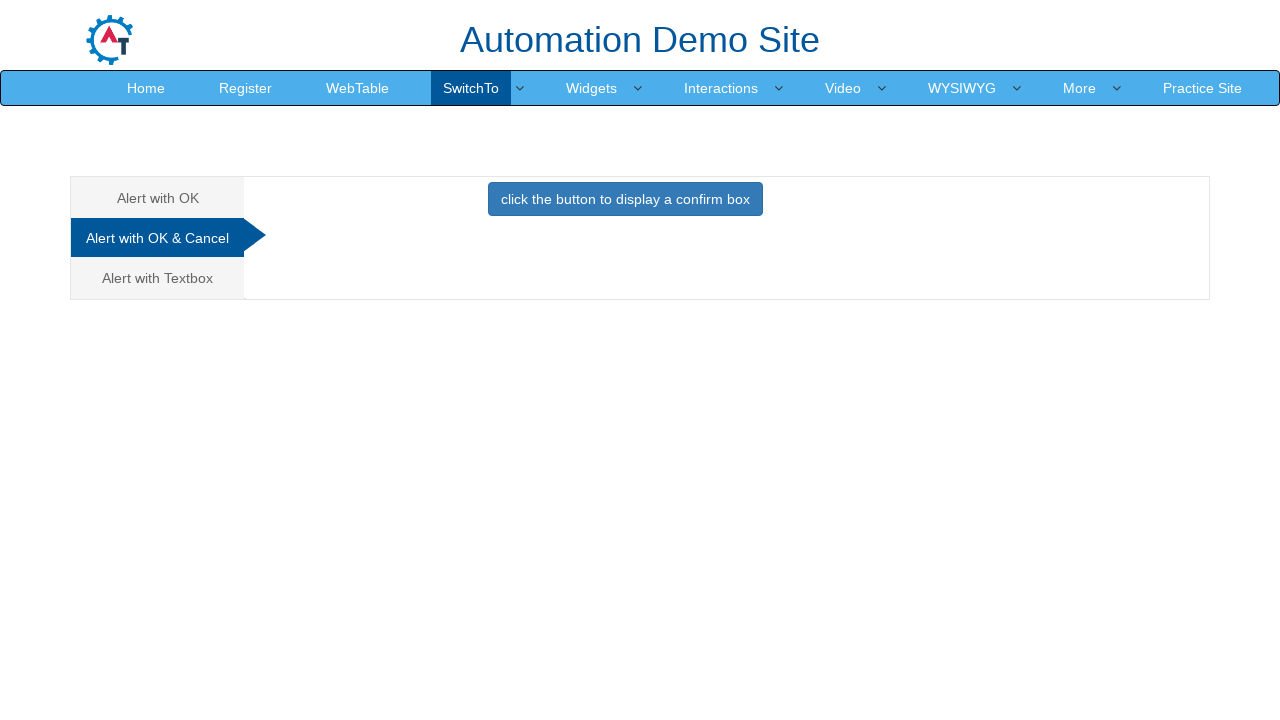

Clicked button to trigger confirmation dialog at (625, 199) on xpath=//button[@class='btn btn-primary']
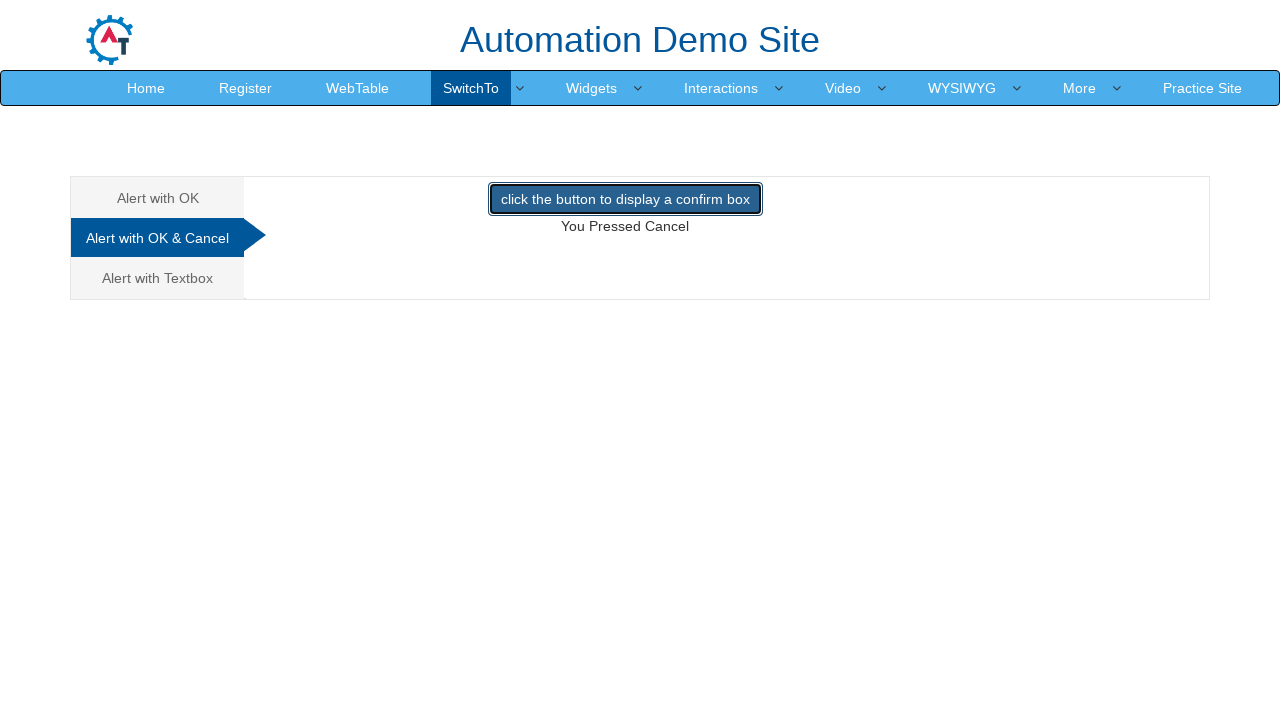

Dismissed confirmation dialog
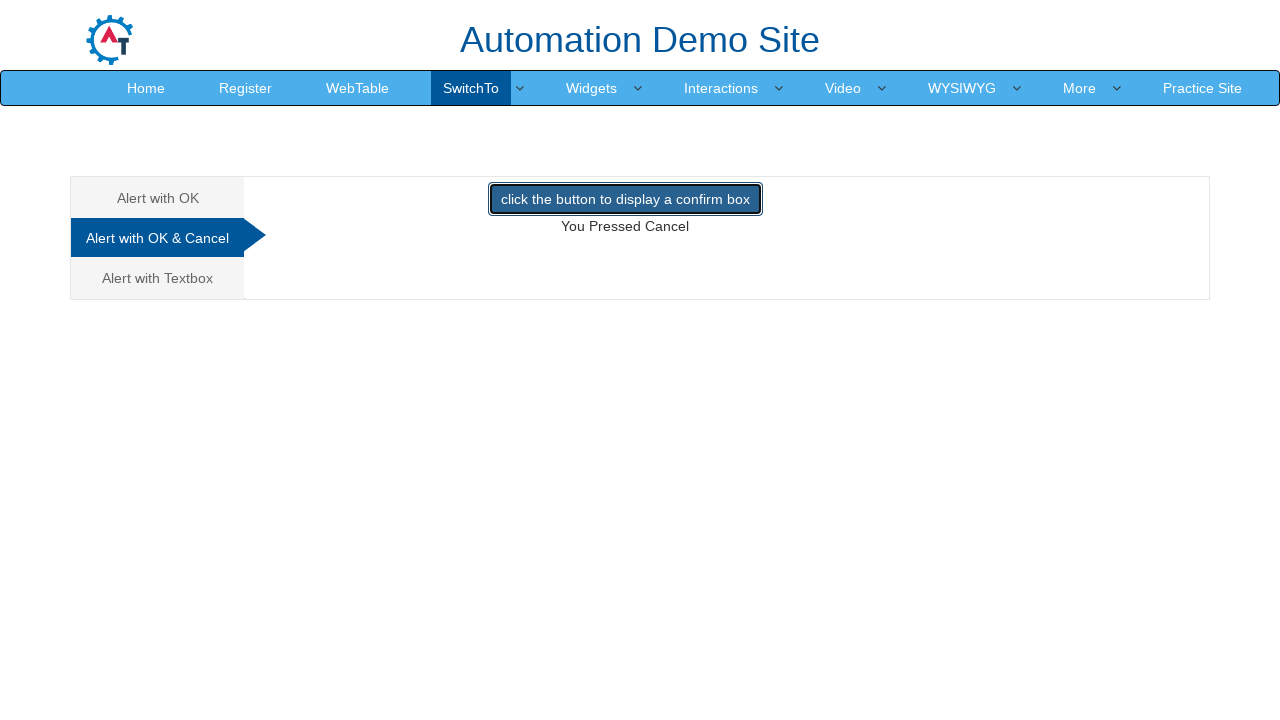

Clicked on prompt alert tab at (158, 278) on xpath=//a[@href='#Textbox']
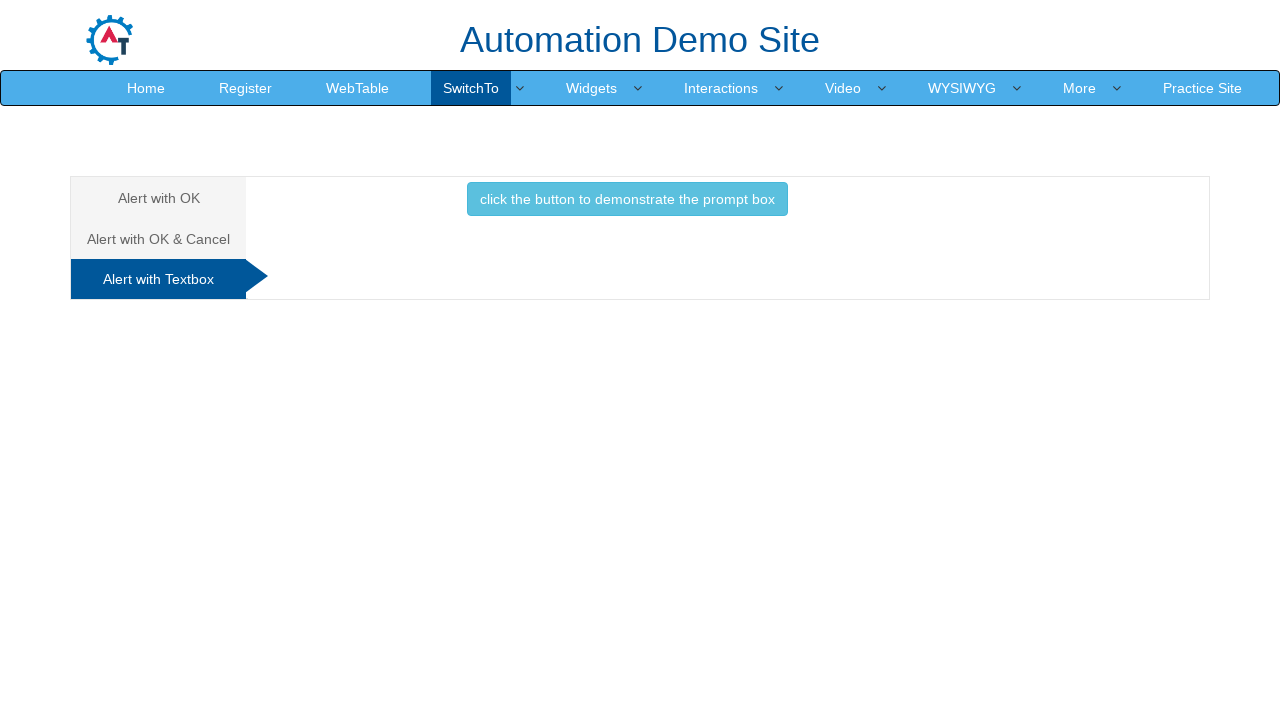

Clicked button to trigger prompt alert at (627, 199) on xpath=//button[@onclick='promptbox()']
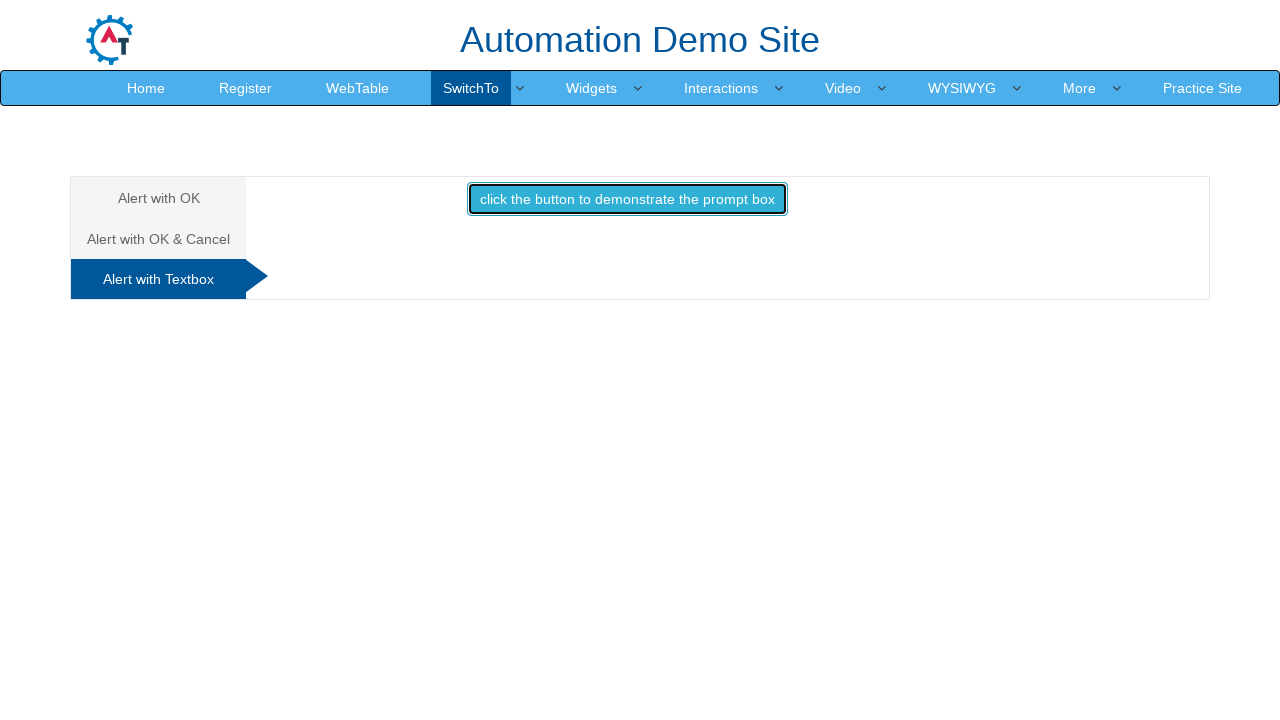

Accepted prompt dialog and entered 'Guna' as text input
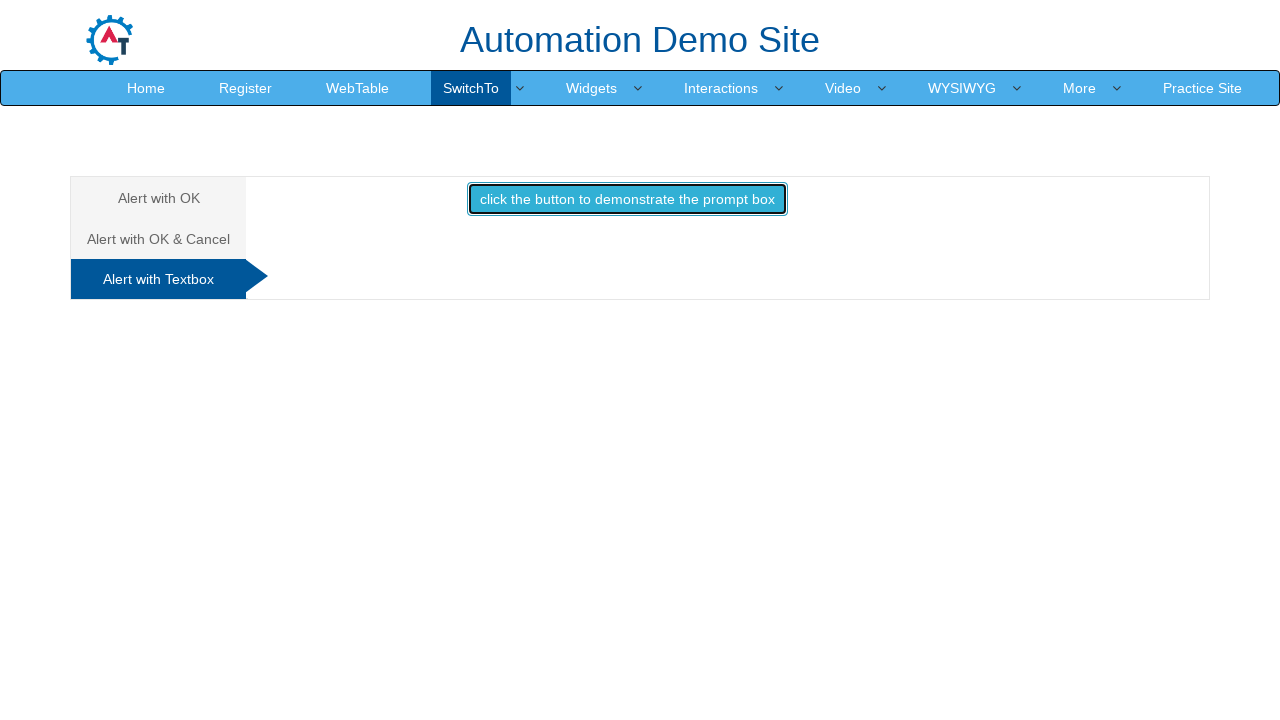

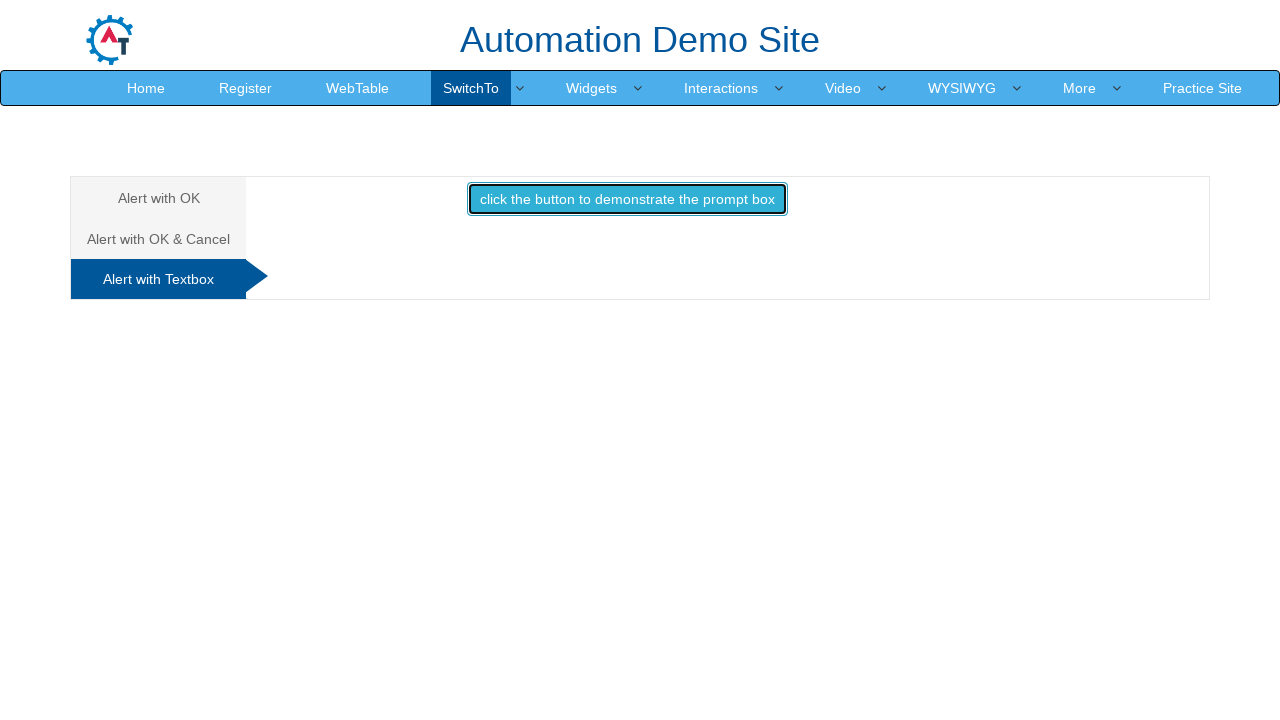